Tests the Lorem Ipsum generator with word count option by selecting words radio button, entering a number, and generating text.

Starting URL: https://lipsum.com/

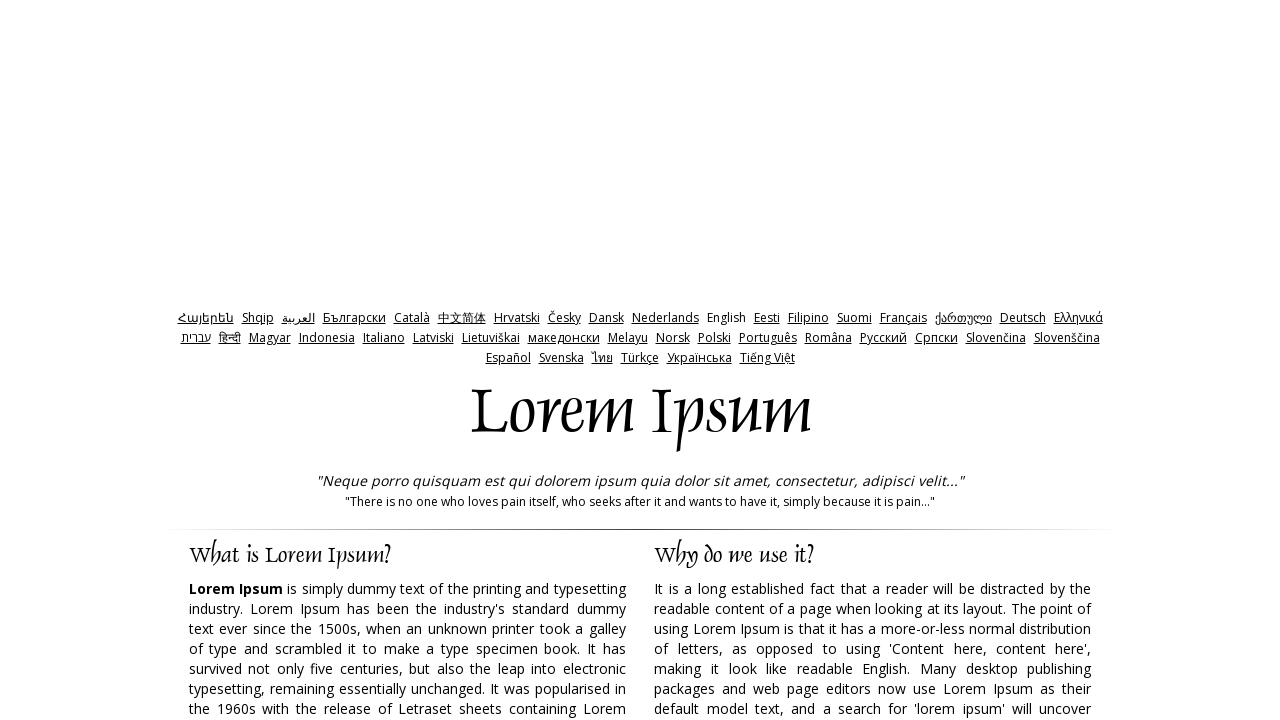

Waited for 'words' radio button label to be visible
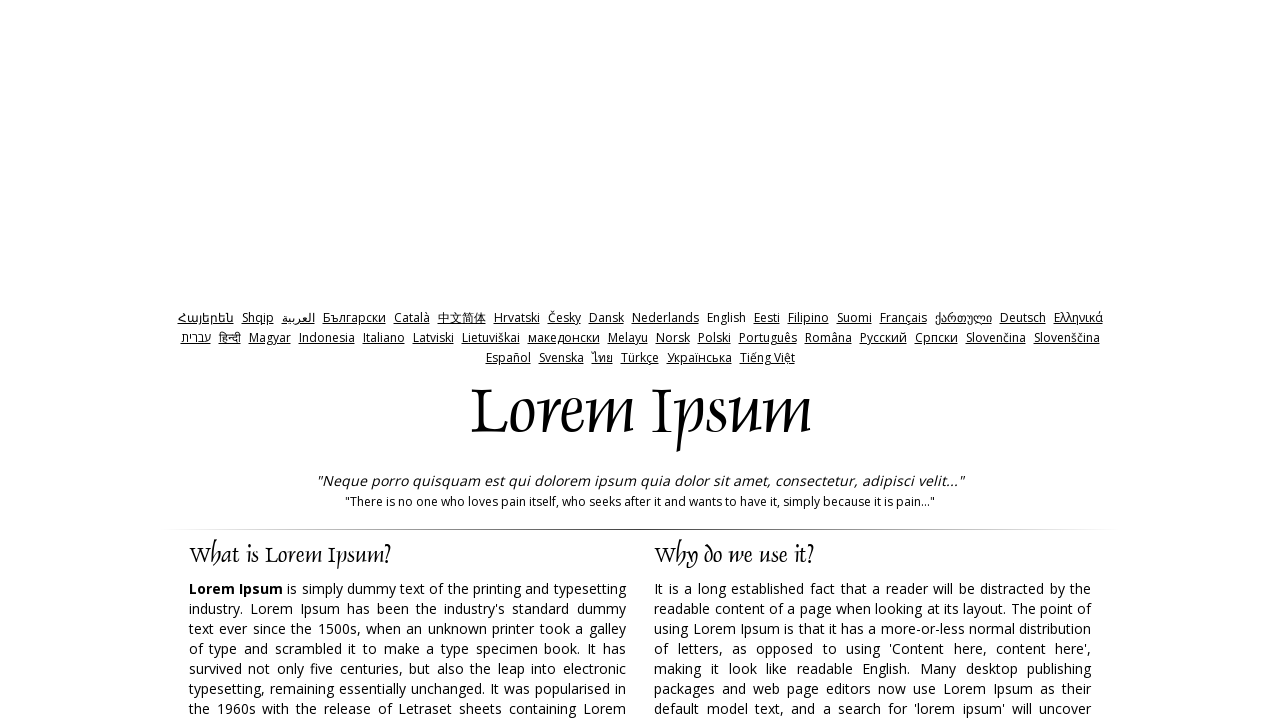

Clicked 'words' radio button label to select word count option at (768, 360) on xpath=//label[@for='words']
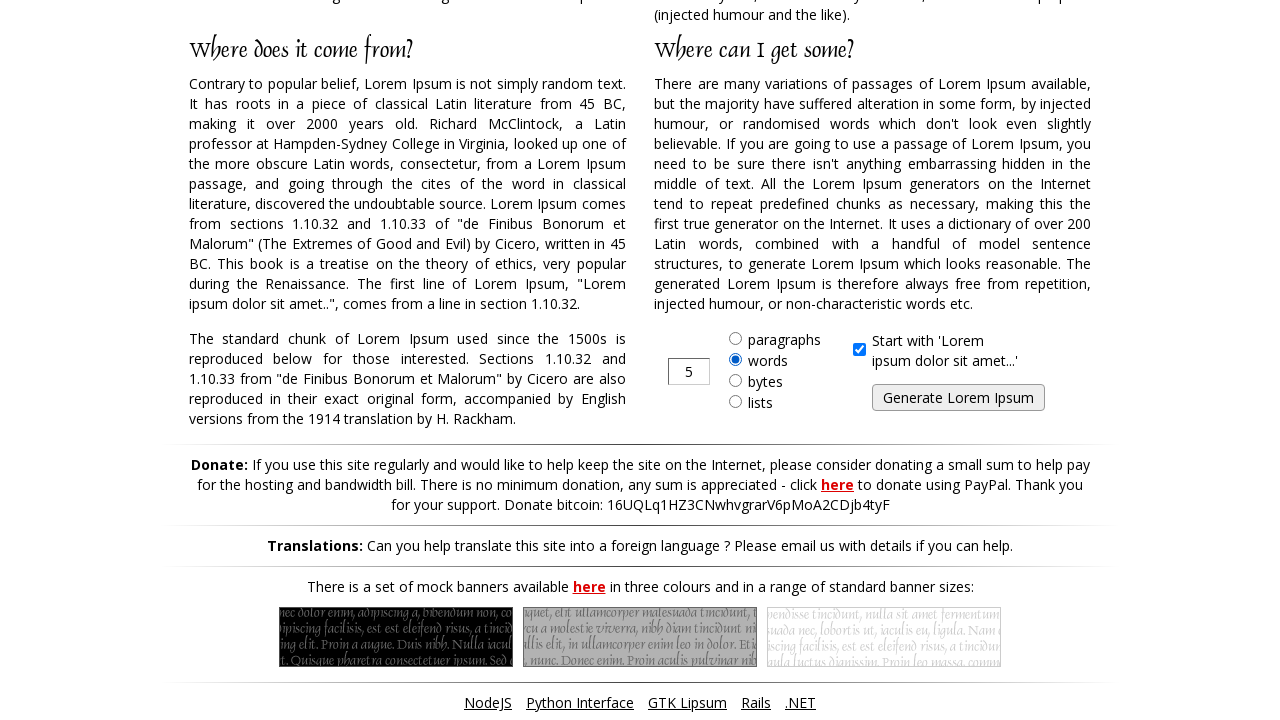

Cleared the amount input field on //input[@id='amount']
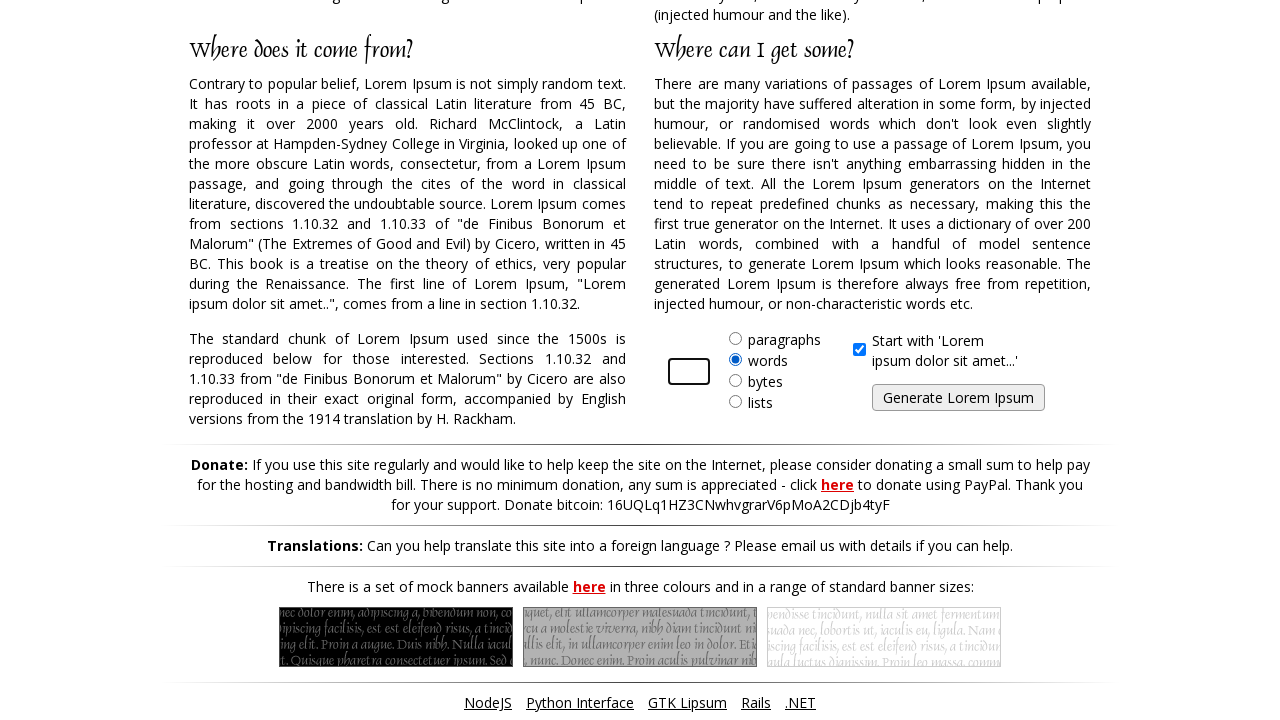

Entered '15' as the word count value on //input[@id='amount']
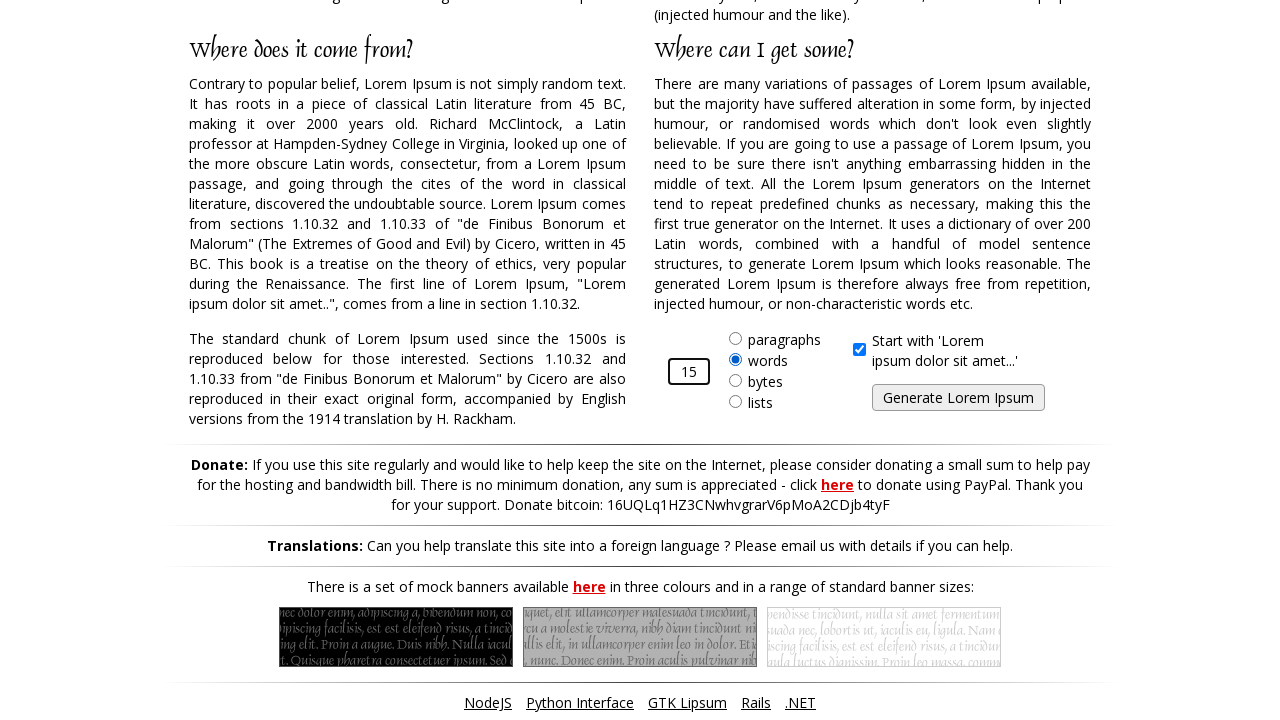

Clicked generate button to produce Lorem Ipsum text at (958, 398) on xpath=//input[@id='generate']
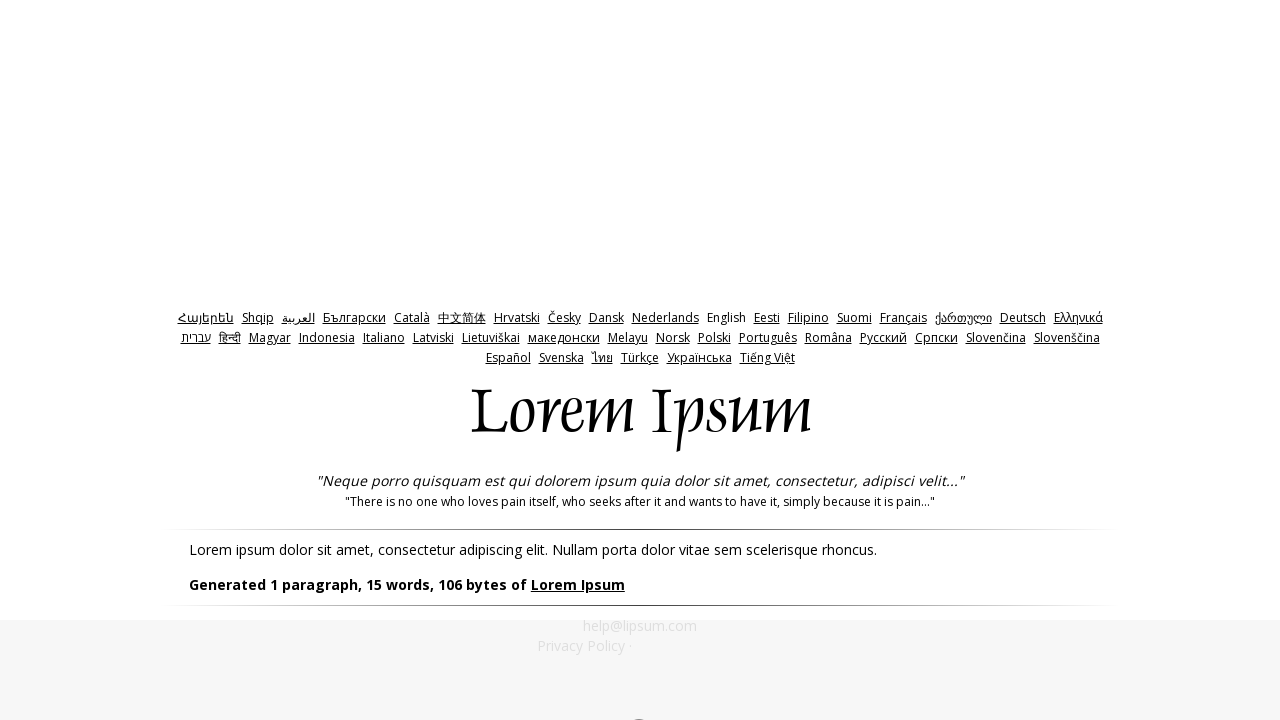

Generated Lorem Ipsum text appeared in the output area
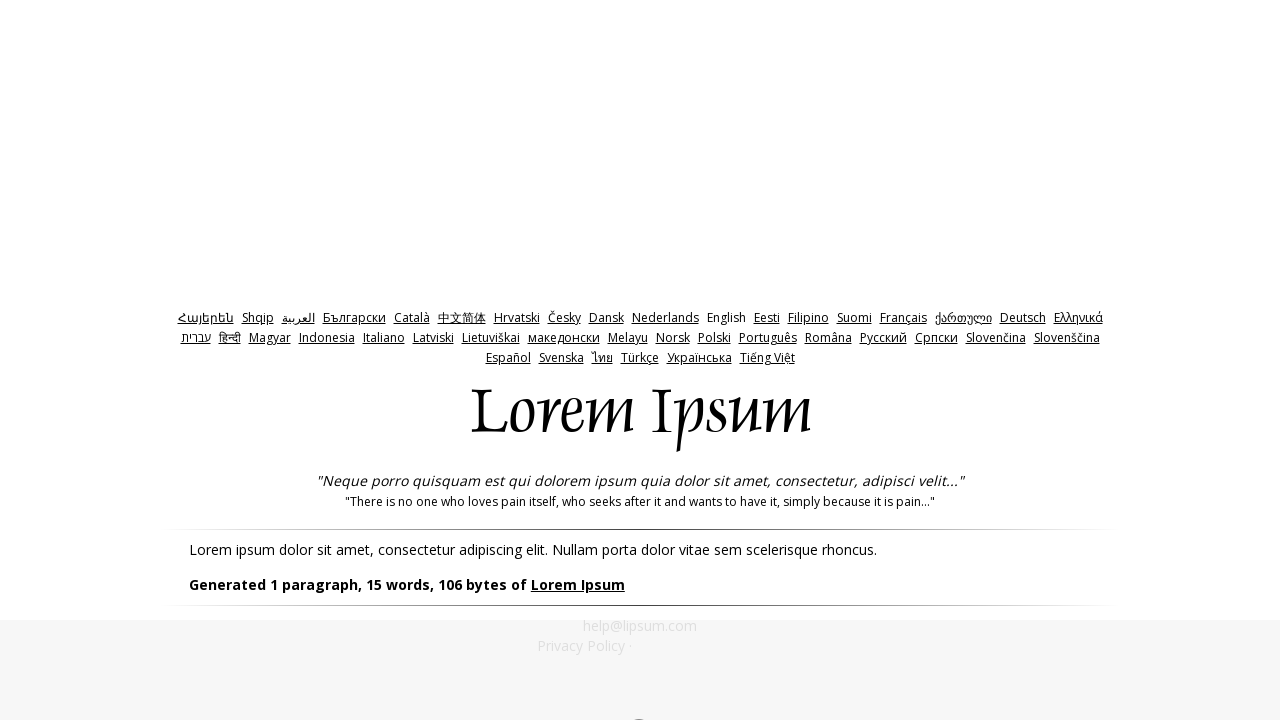

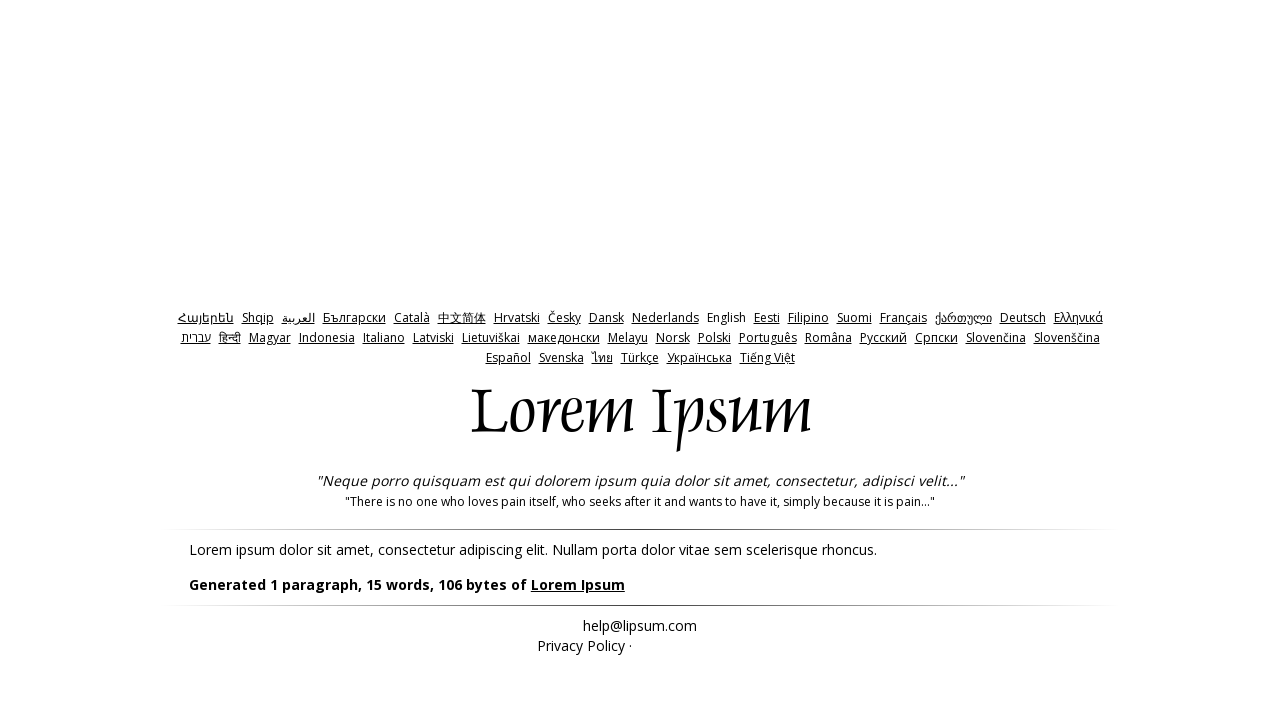